Navigates to Rediff website and takes a screenshot of the homepage

Starting URL: https://www.rediff.com/

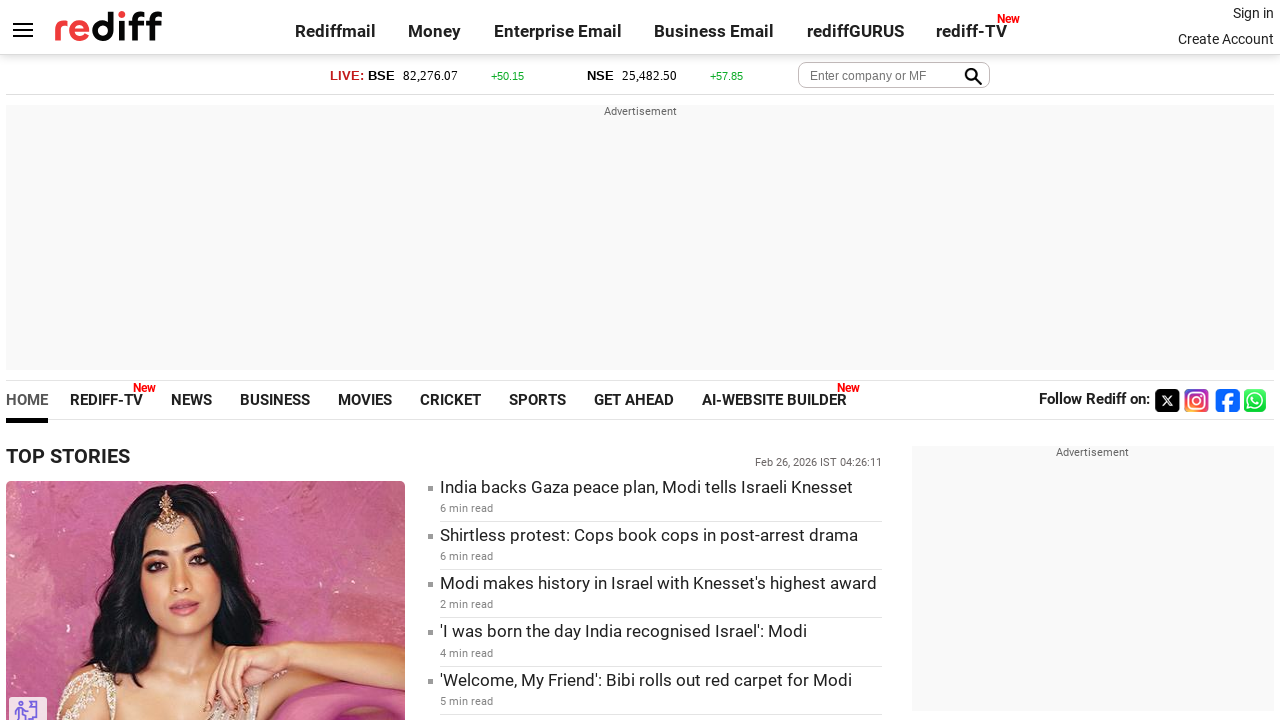

Navigated to Rediff homepage
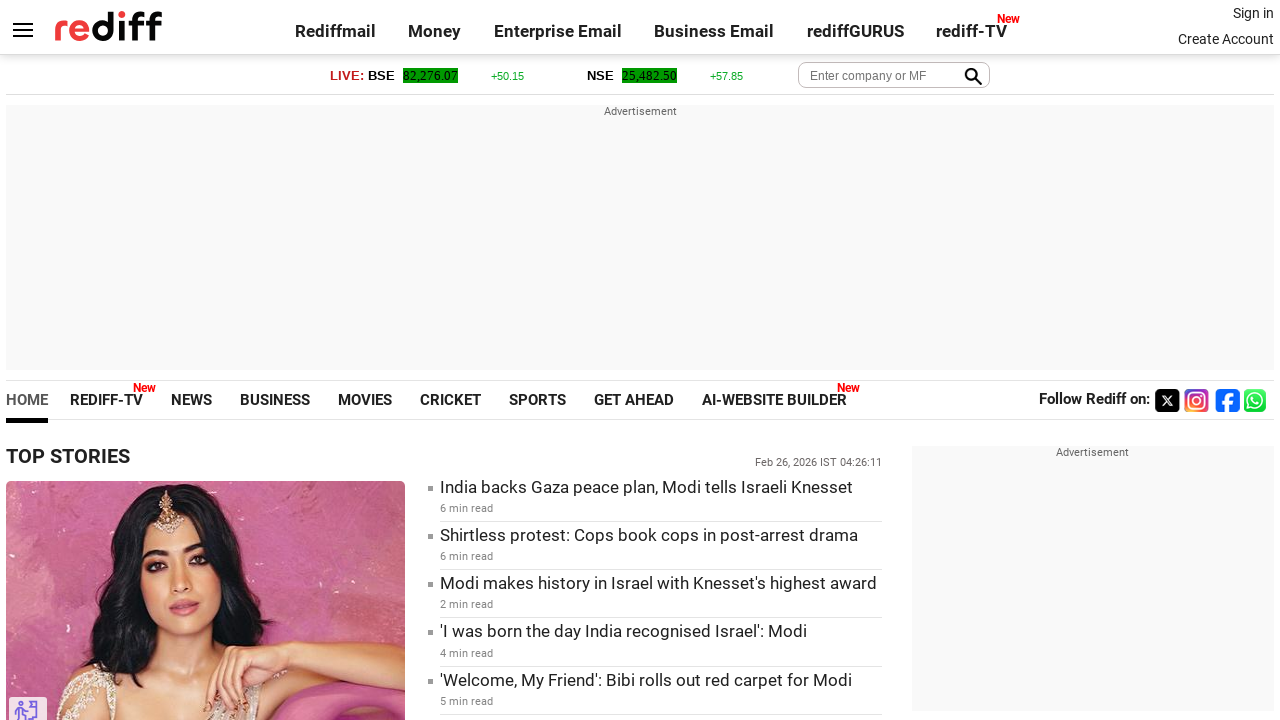

Page fully loaded (networkidle state reached)
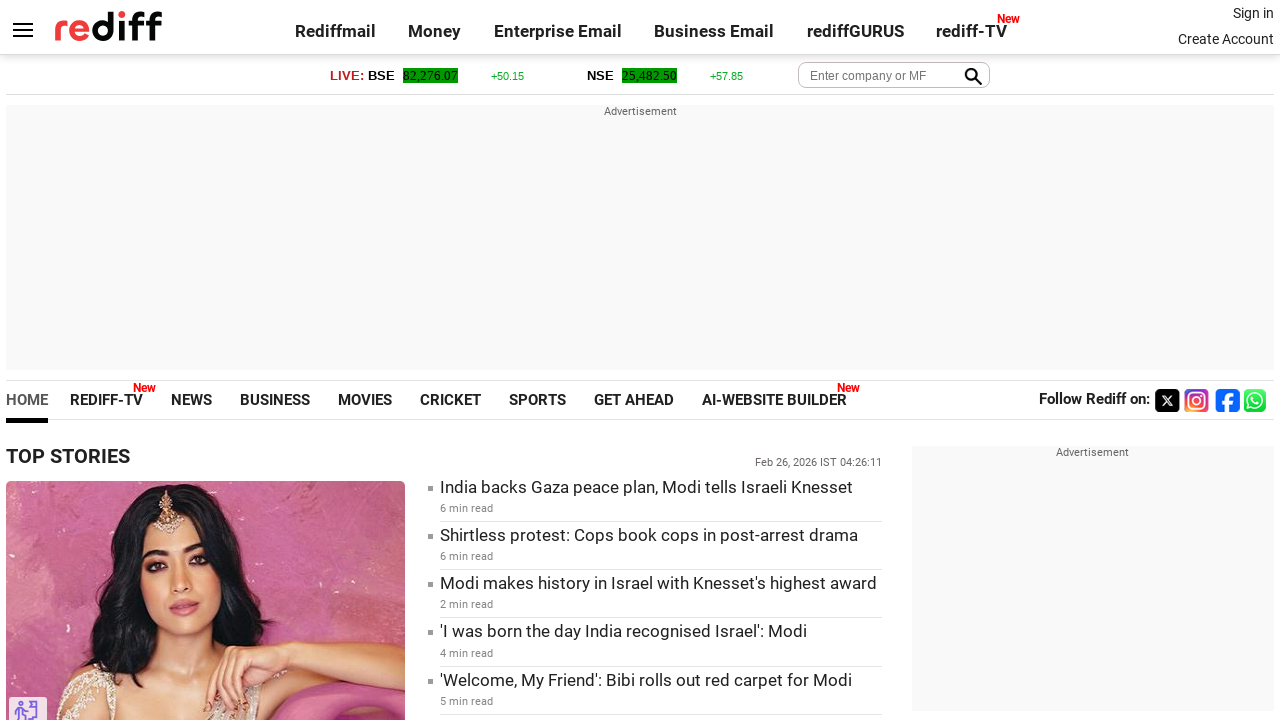

Waited 1500ms for page stability
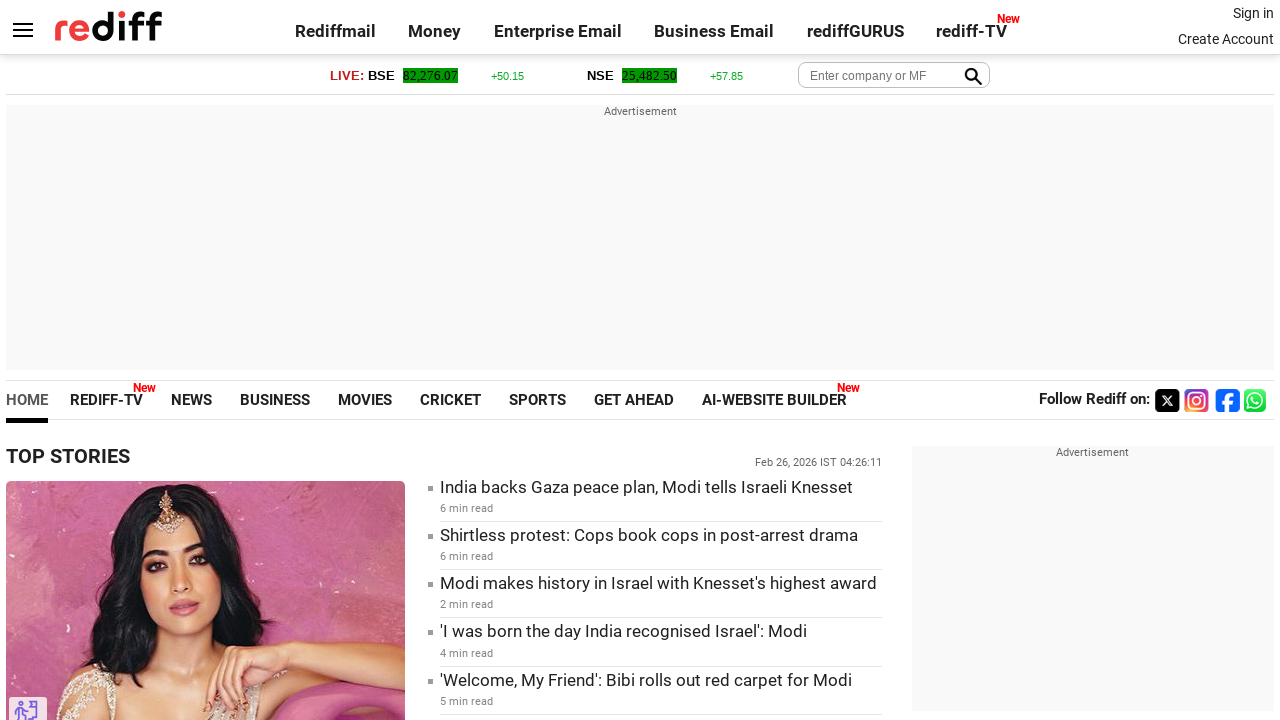

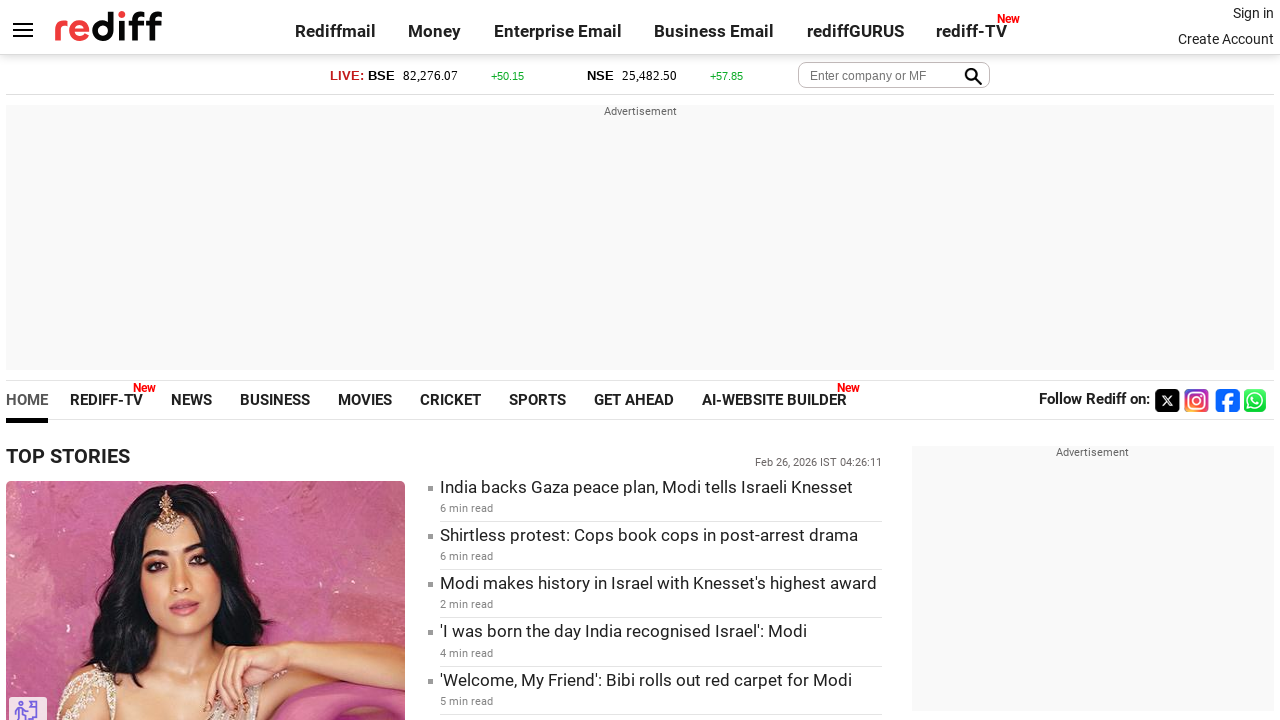